Tests e-commerce functionality by adding an iPhone 12 product to the shopping cart and verifying it appears in the cart

Starting URL: https://bstackdemo.com/

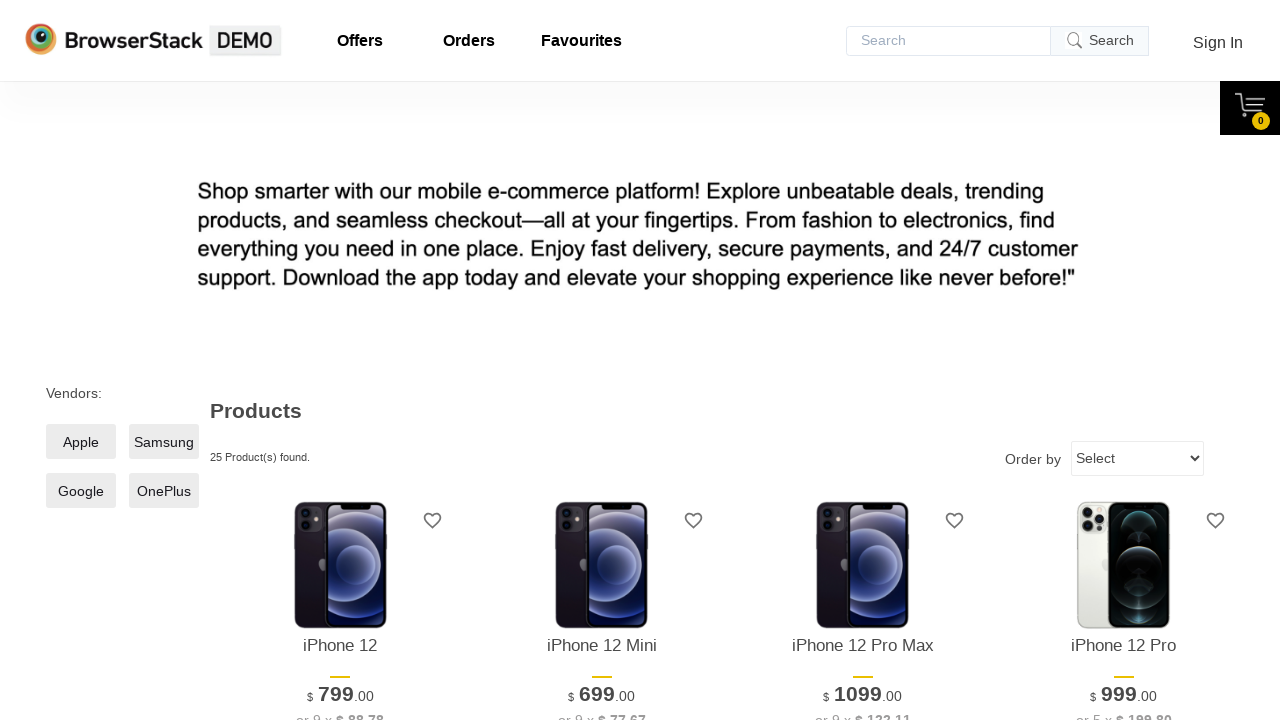

Page loaded and title verified to contain 'StackDemo'
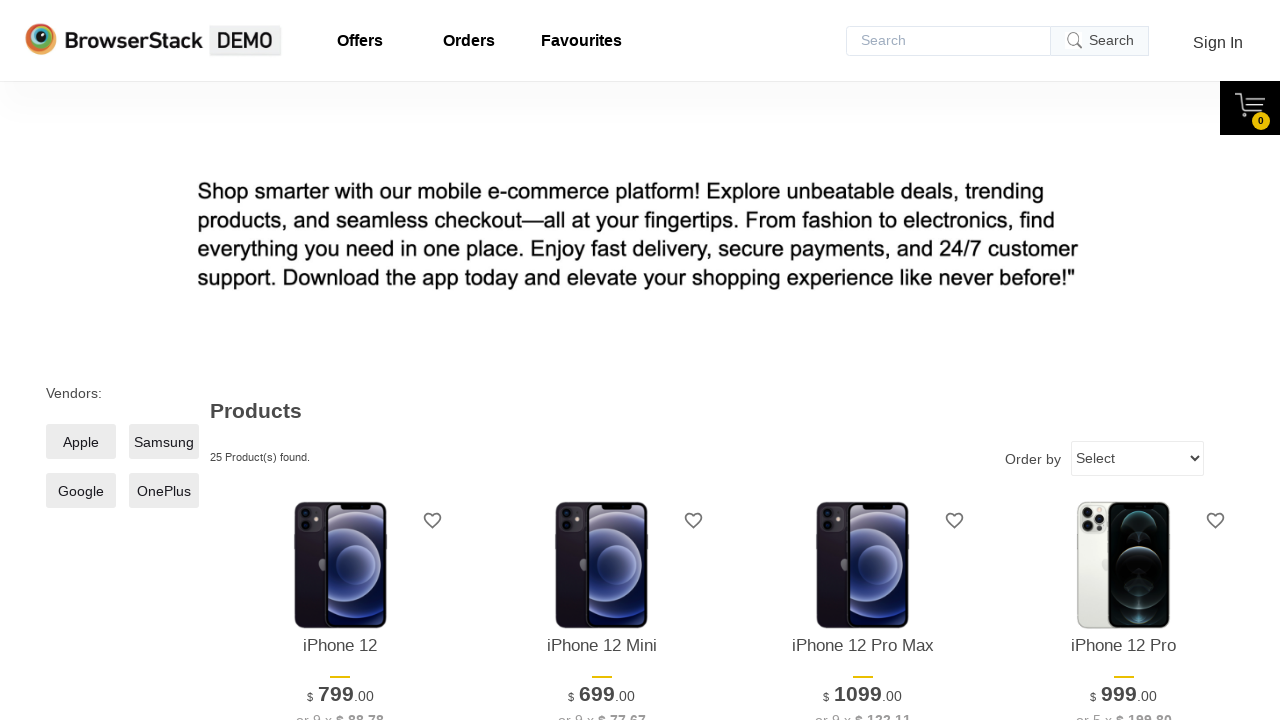

Retrieved iPhone 12 product text from product listing
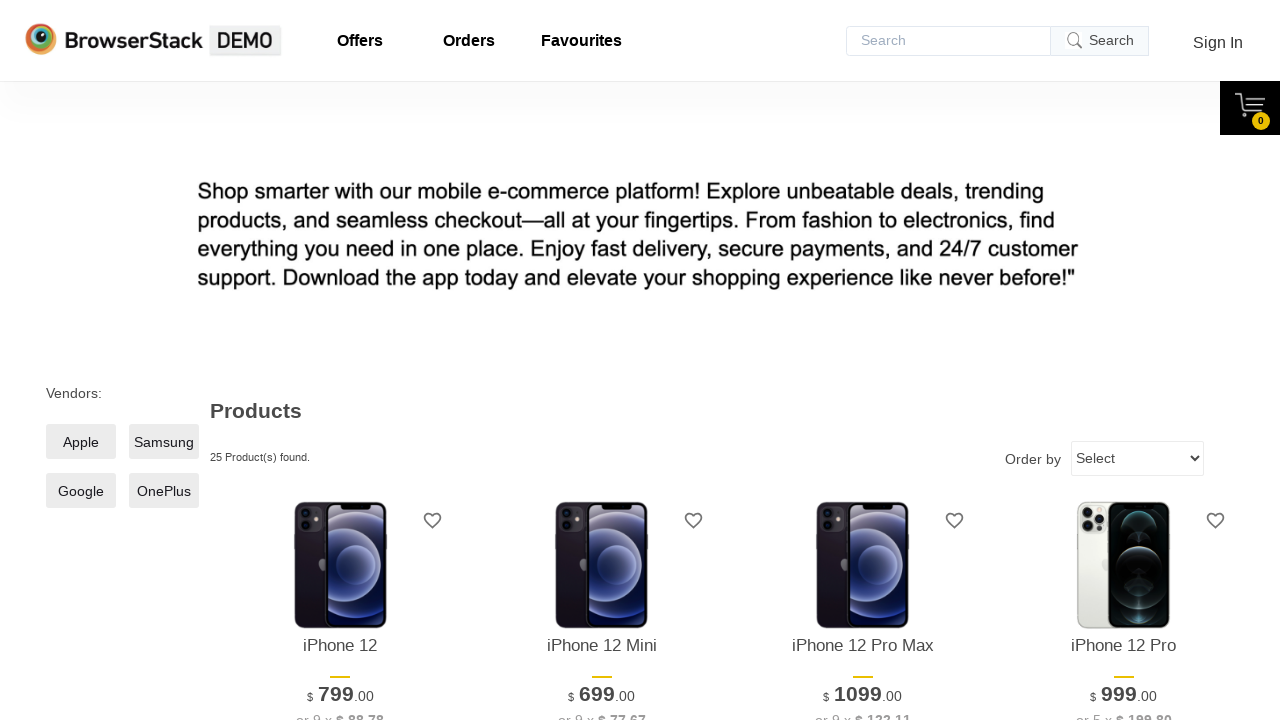

Clicked 'Add to cart' button for iPhone 12 product at (340, 361) on xpath=//*[@id="1"]/div[4]
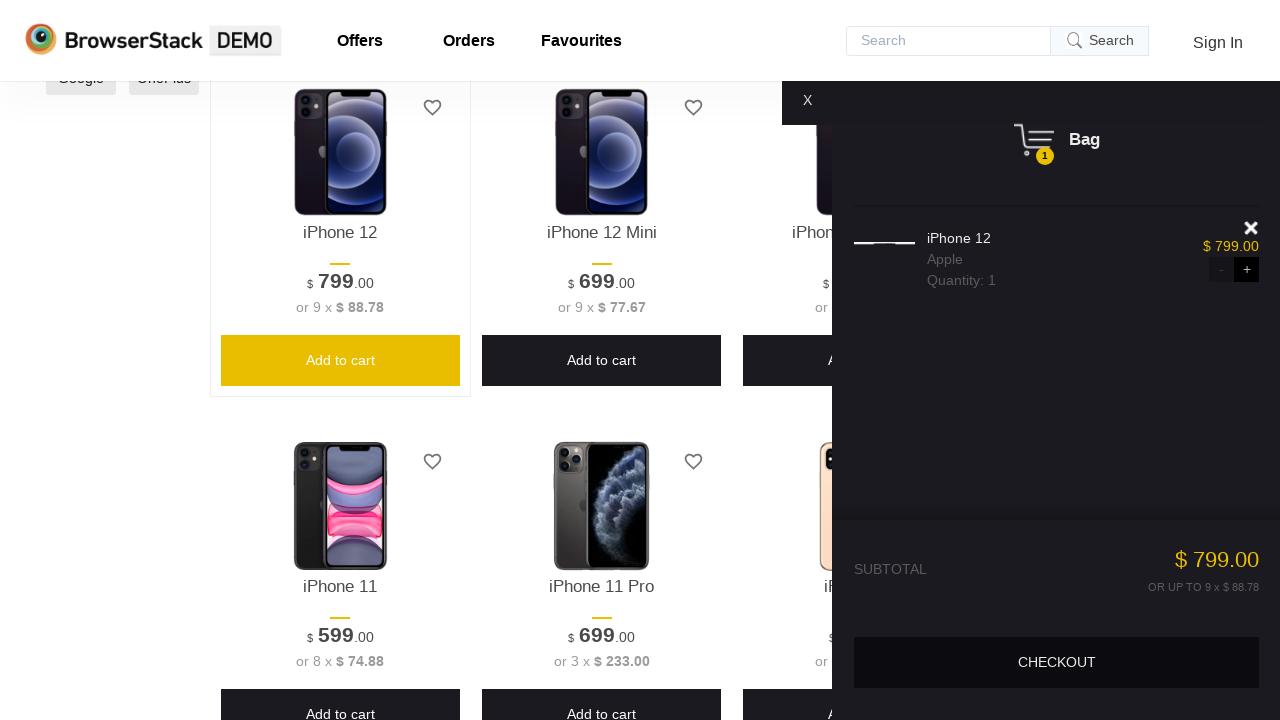

Shopping cart pane became visible
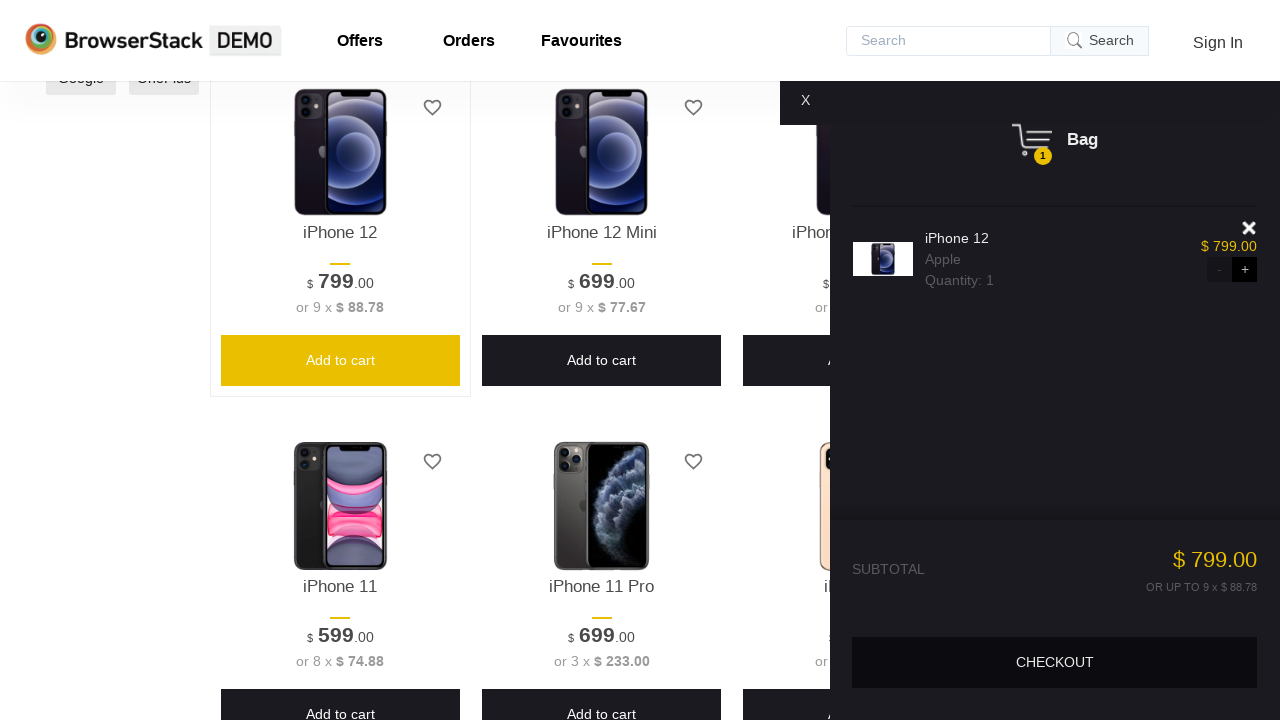

Retrieved product text from shopping cart
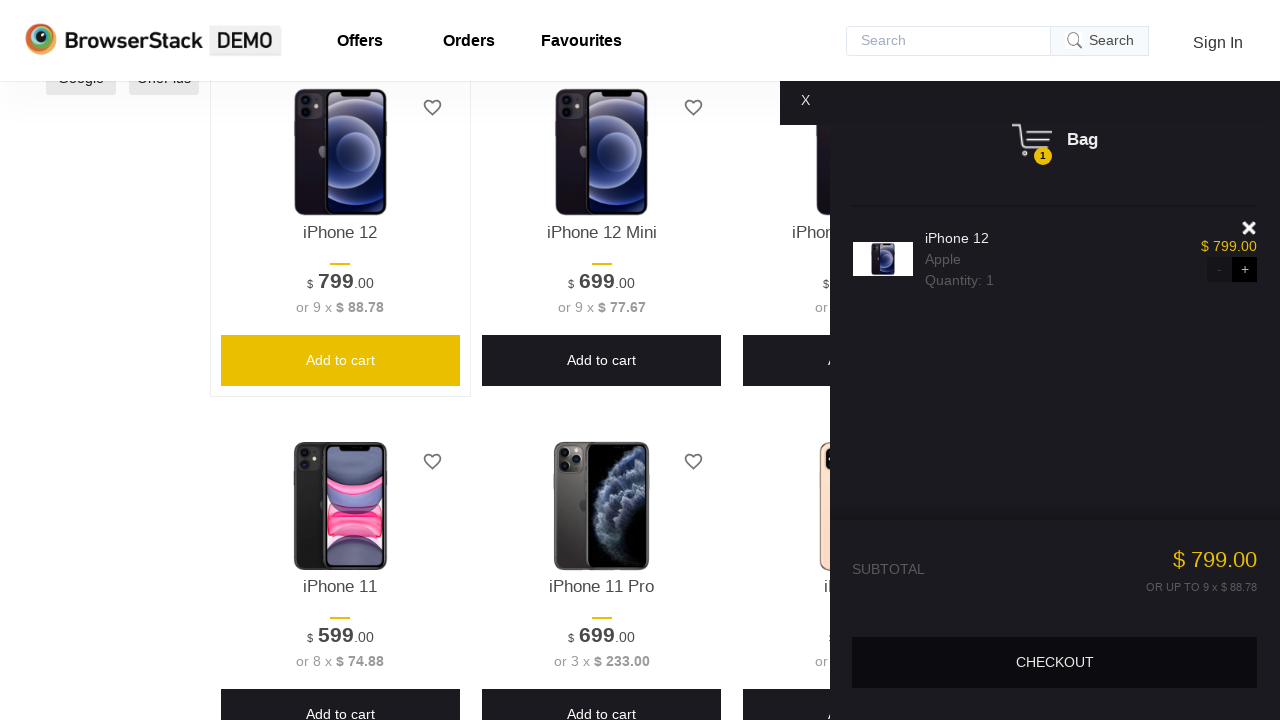

Verified product in cart matches product from listing: 'iPhone 12'
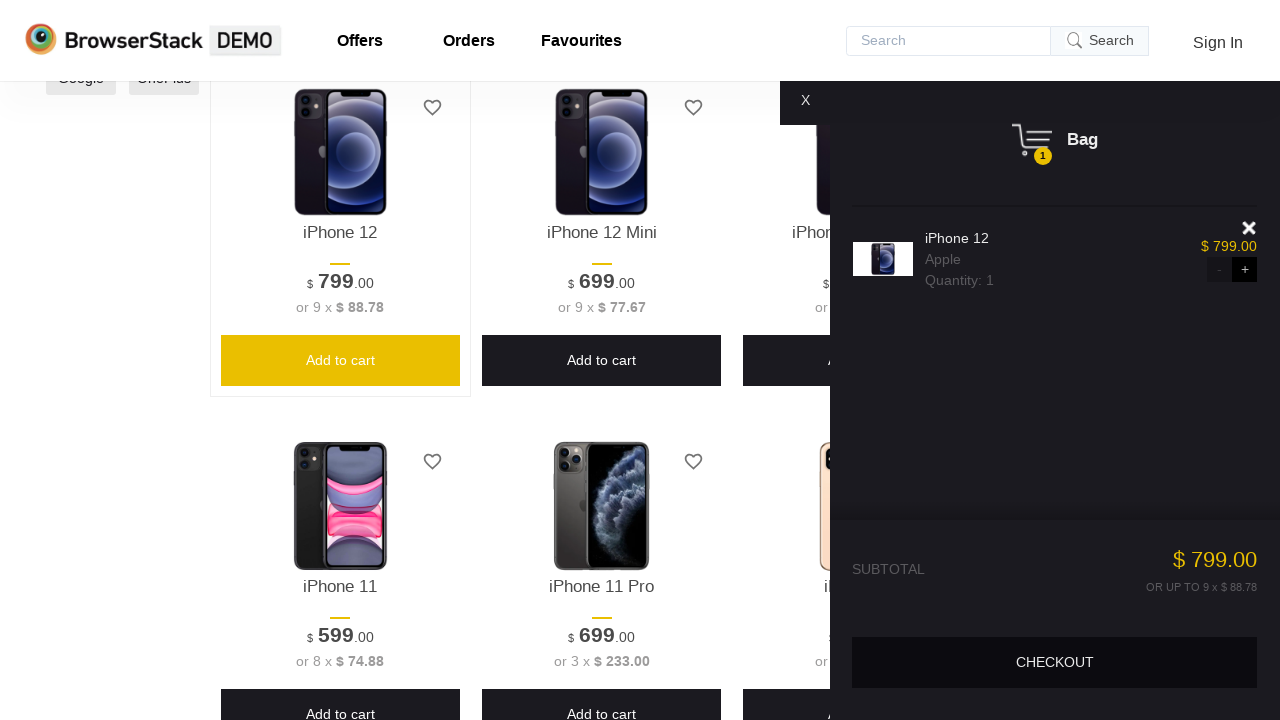

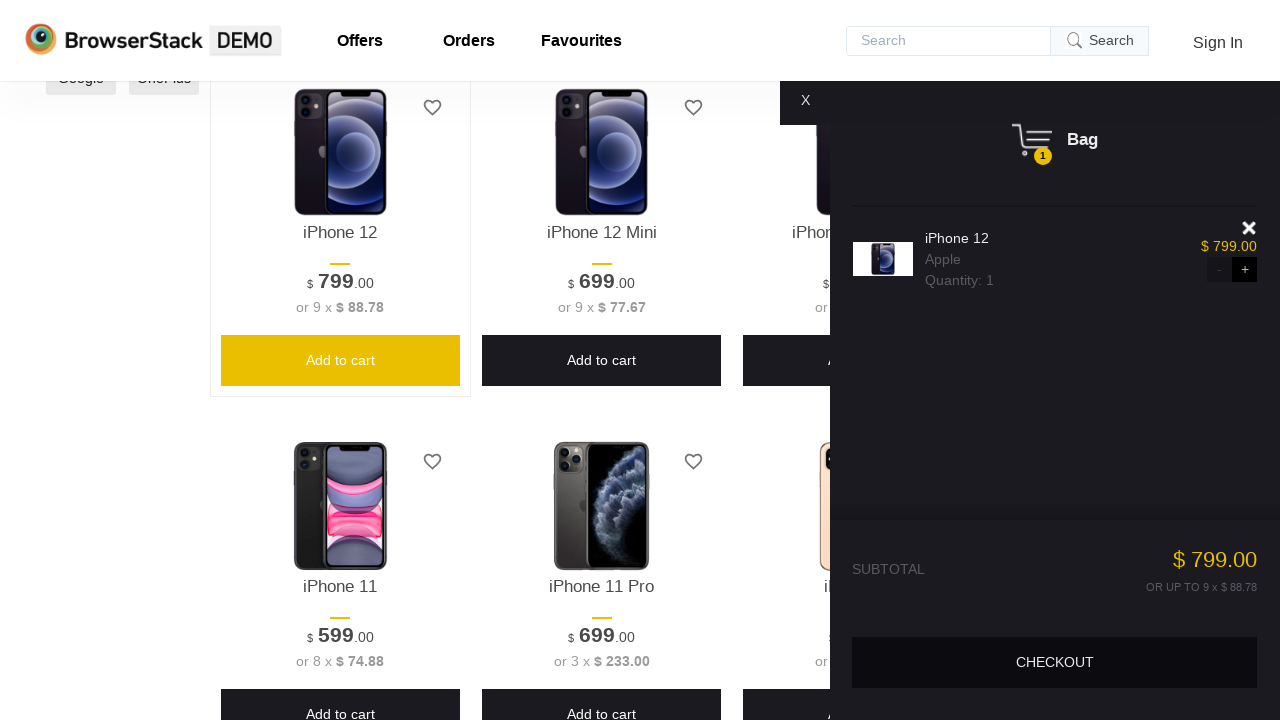